Tests horizontal scrolling functionality by scrolling right and then scrolling left on a dashboard page using JavaScript execution

Starting URL: https://dashboards.handmadeinteractive.com/jasonlove/

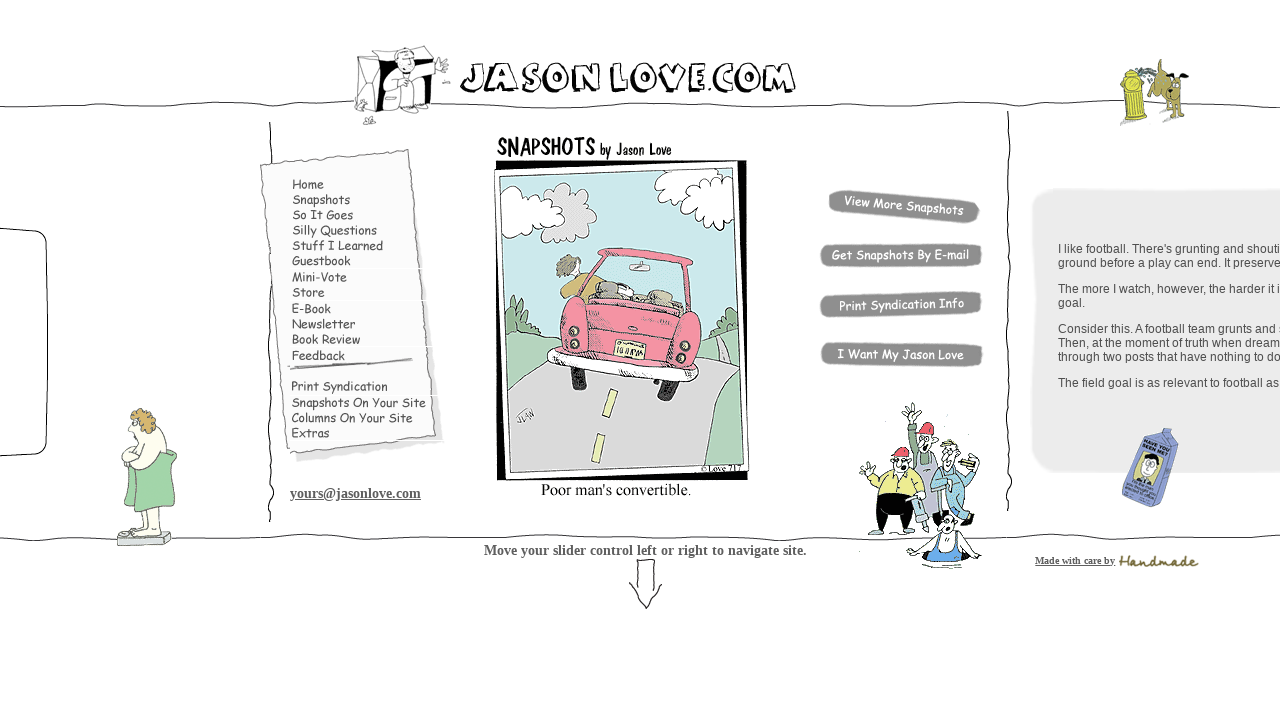

Dashboard page loaded with domcontentloaded state
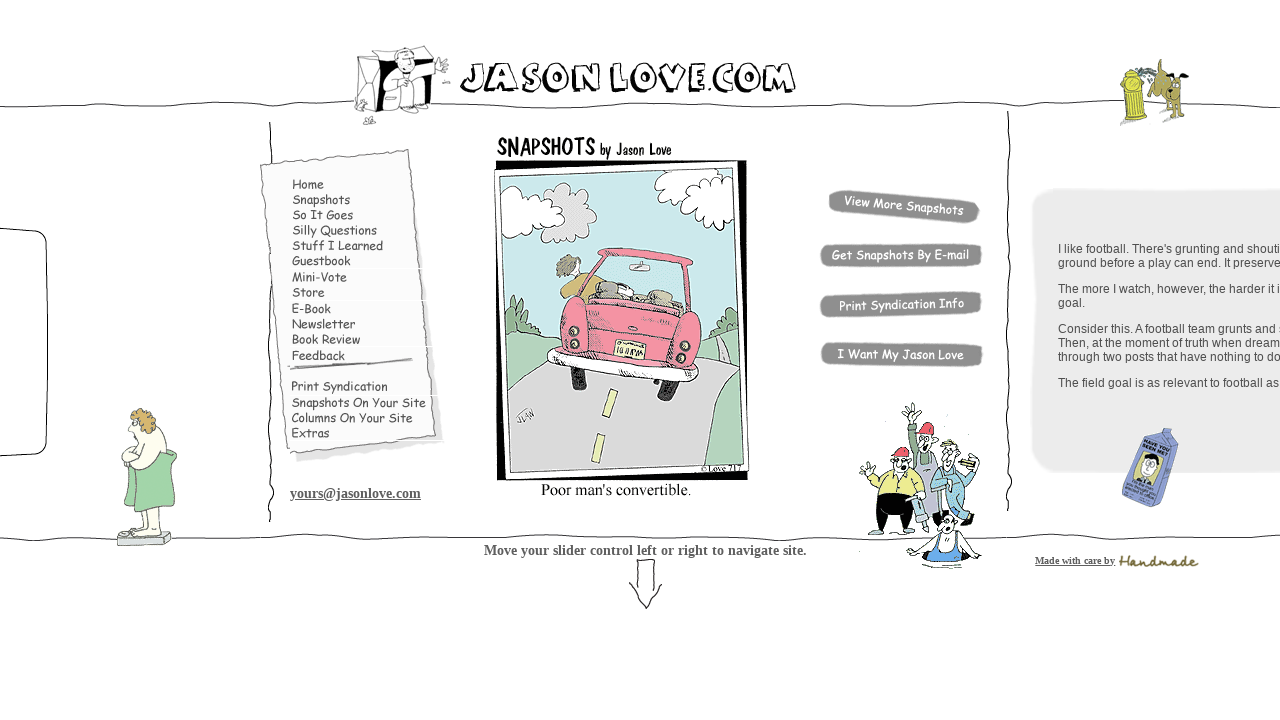

Waited 2 seconds for dashboard content to render
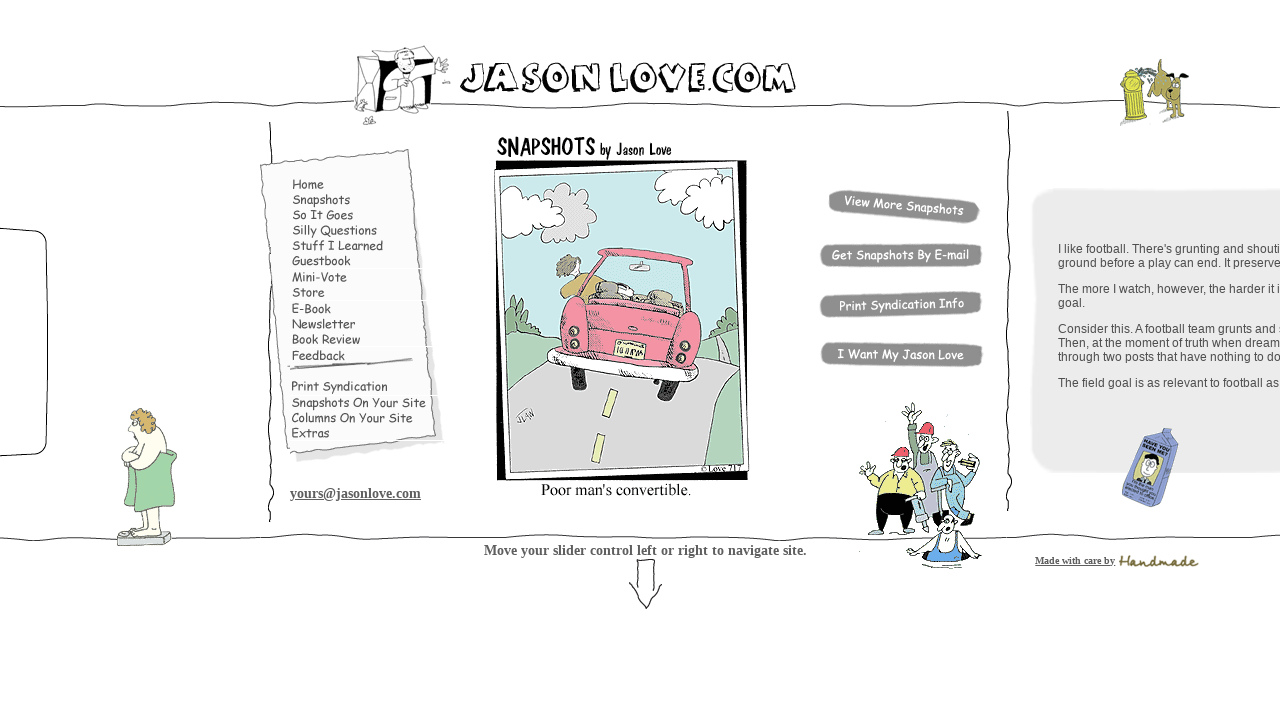

Scrolled right 5000 pixels horizontally on dashboard
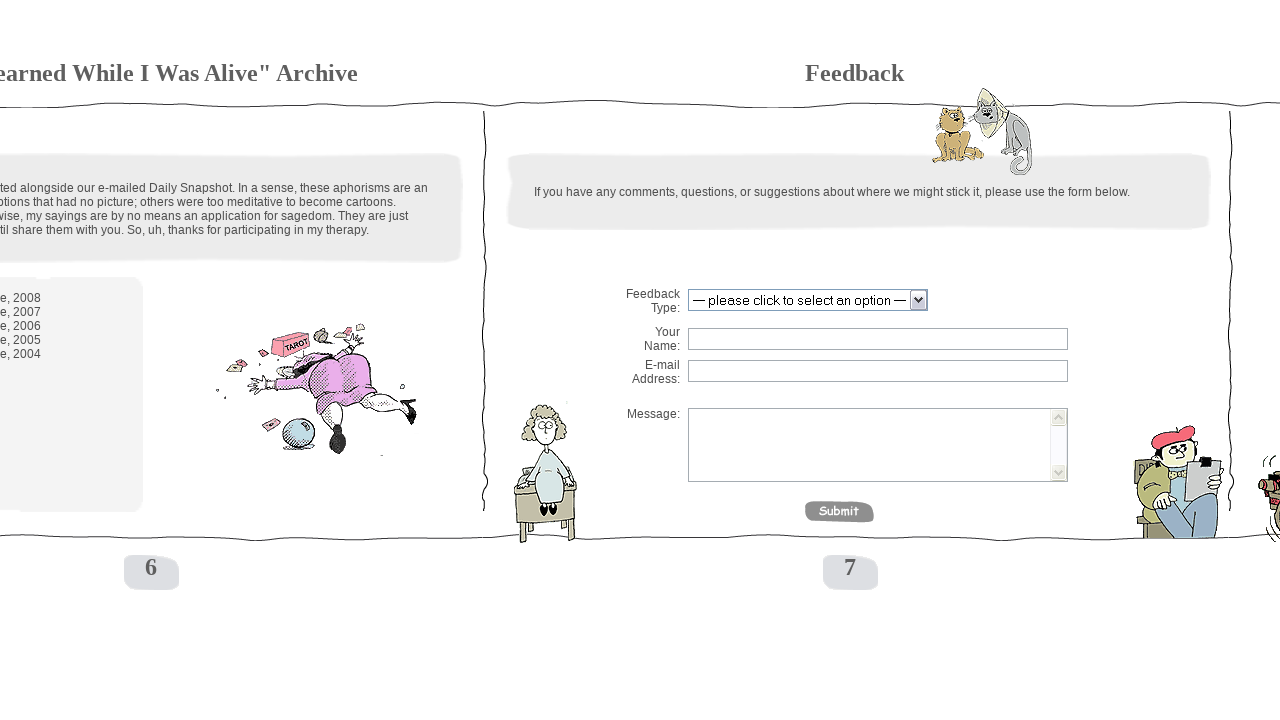

Waited 2 seconds to observe the rightward scroll
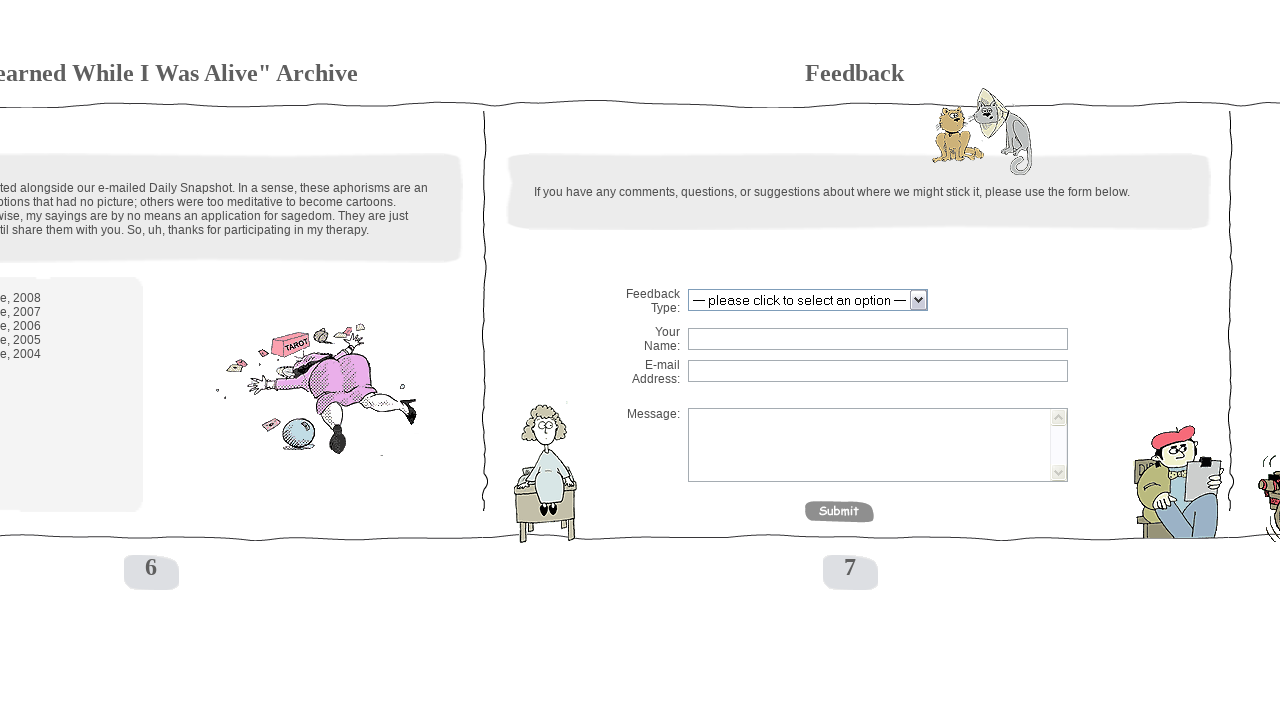

Scrolled left 5000 pixels horizontally to return to original position
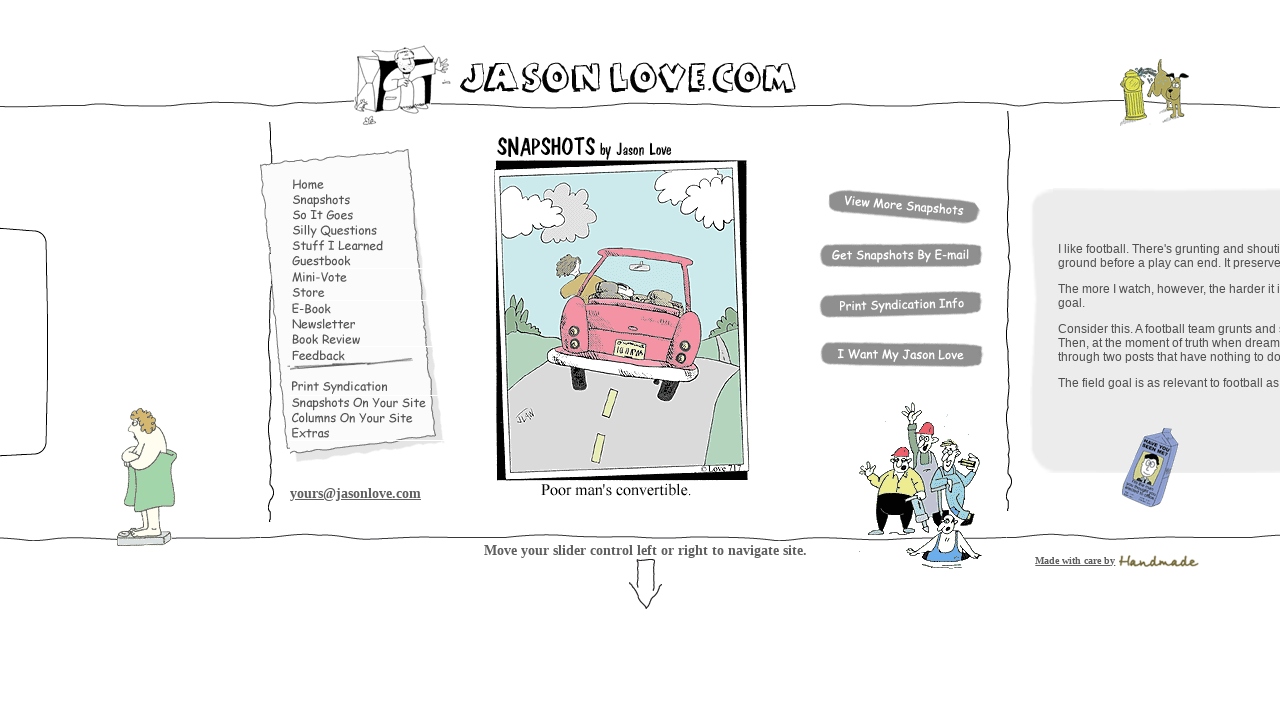

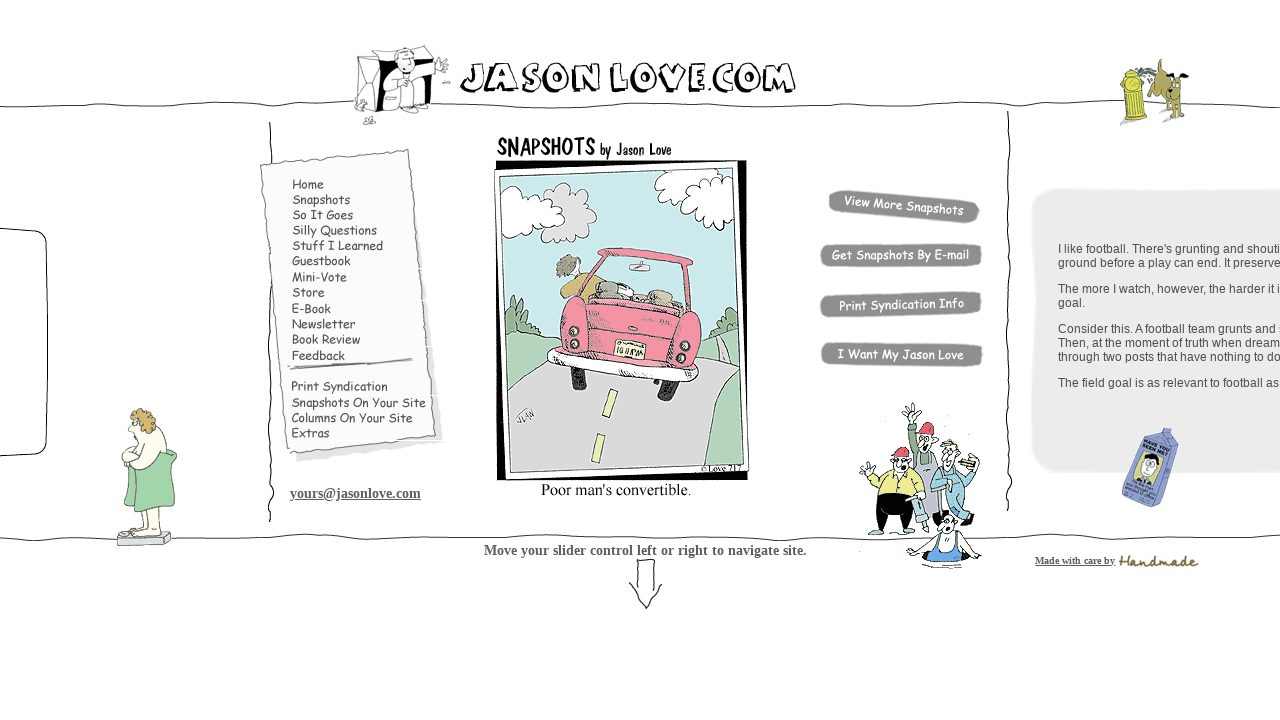